Tests right-click context menu by opening context menu, hovering over delete option, clicking it and handling the alert

Starting URL: http://swisnl.github.io/jQuery-contextMenu/demo.html

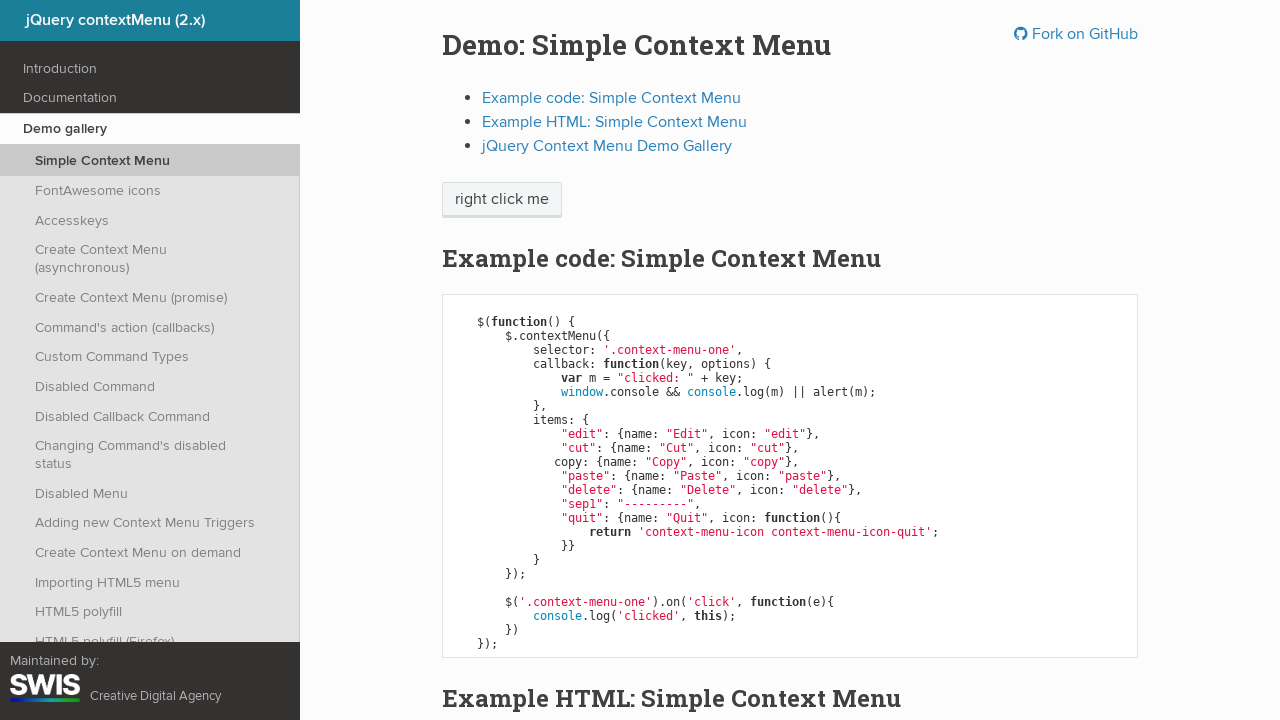

Right-clicked on 'right click me' element to open context menu at (502, 200) on //span[text()='right click me']
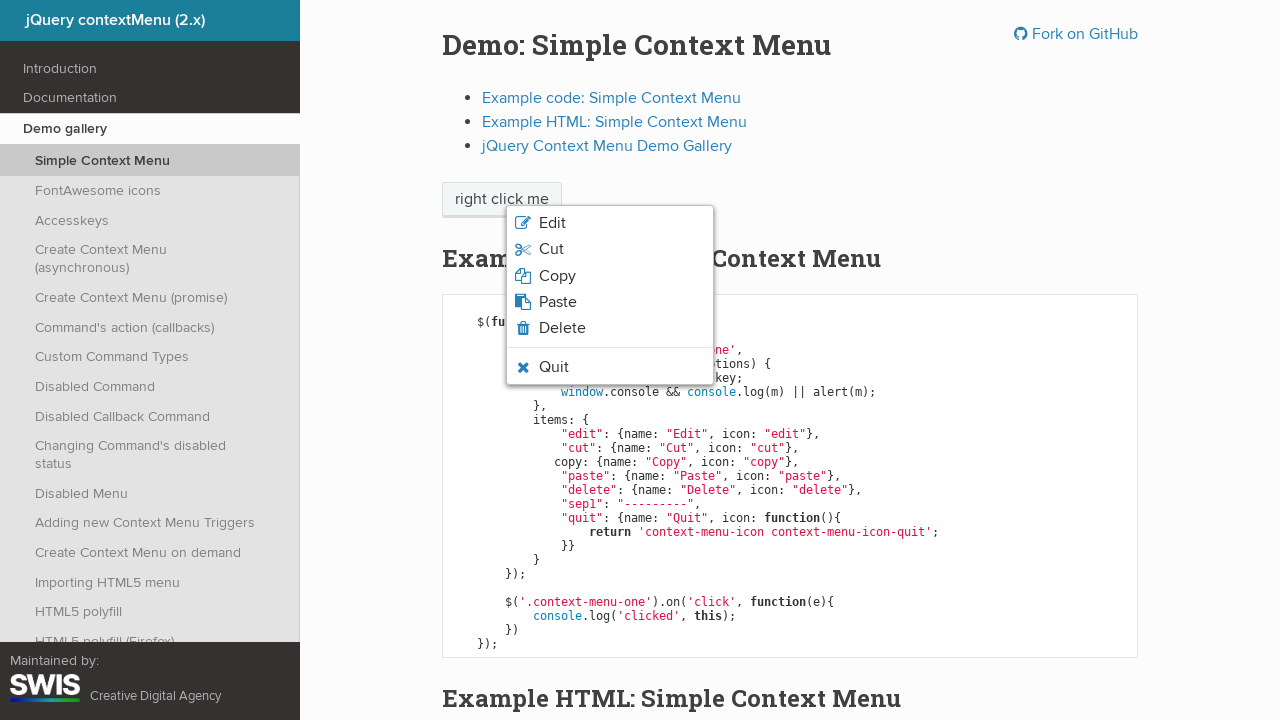

Hovered over delete option in context menu at (610, 328) on li.context-menu-icon-delete
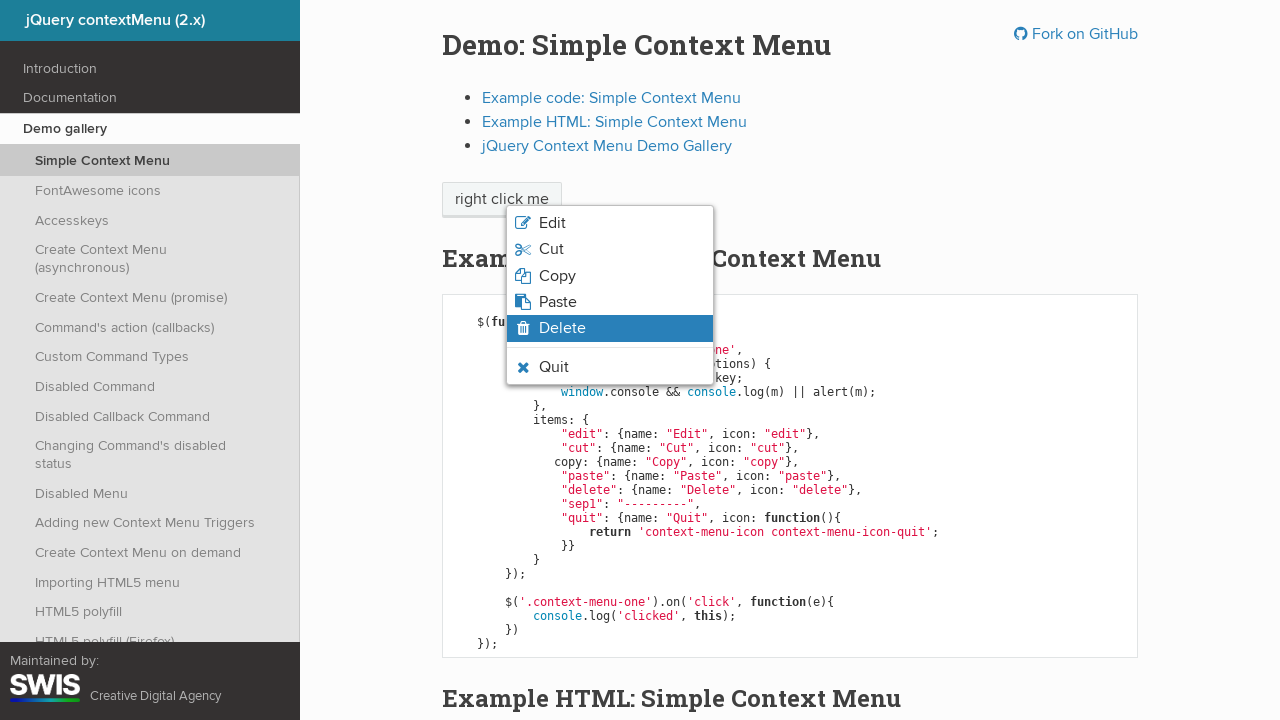

Delete option is visible and highlighted
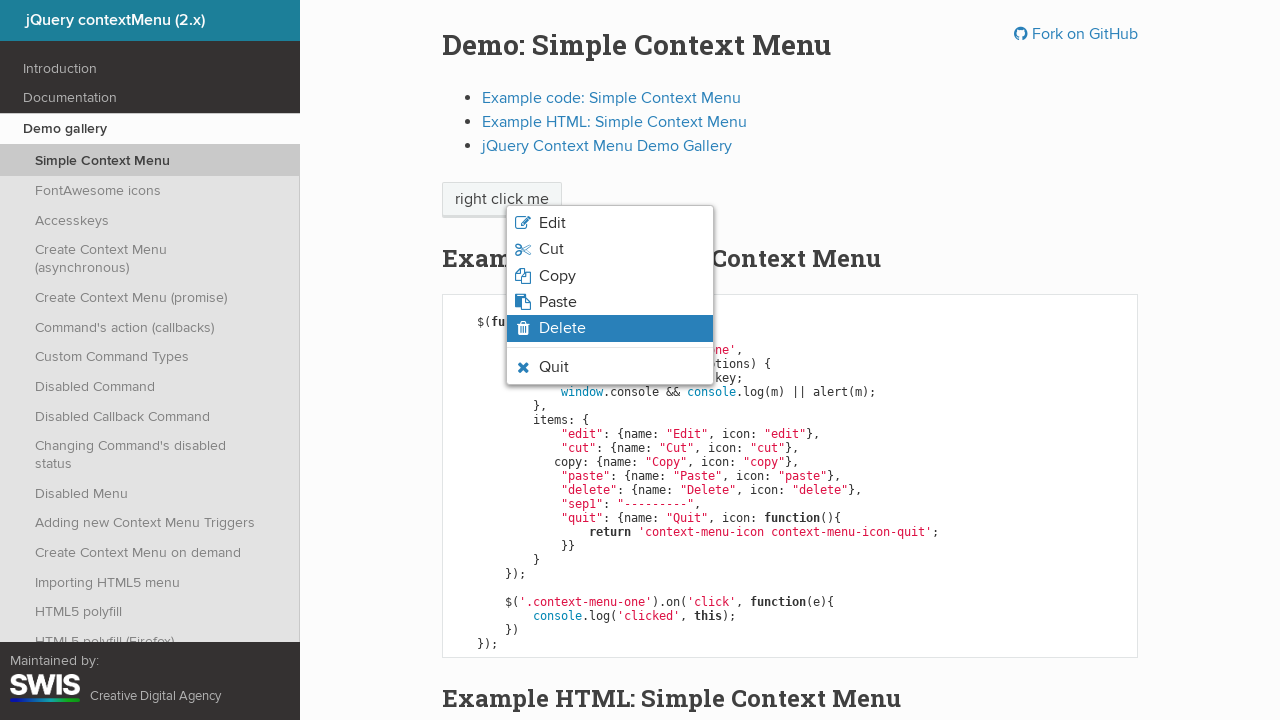

Clicked delete option and accepted alert dialog at (610, 328) on li.context-menu-icon-delete
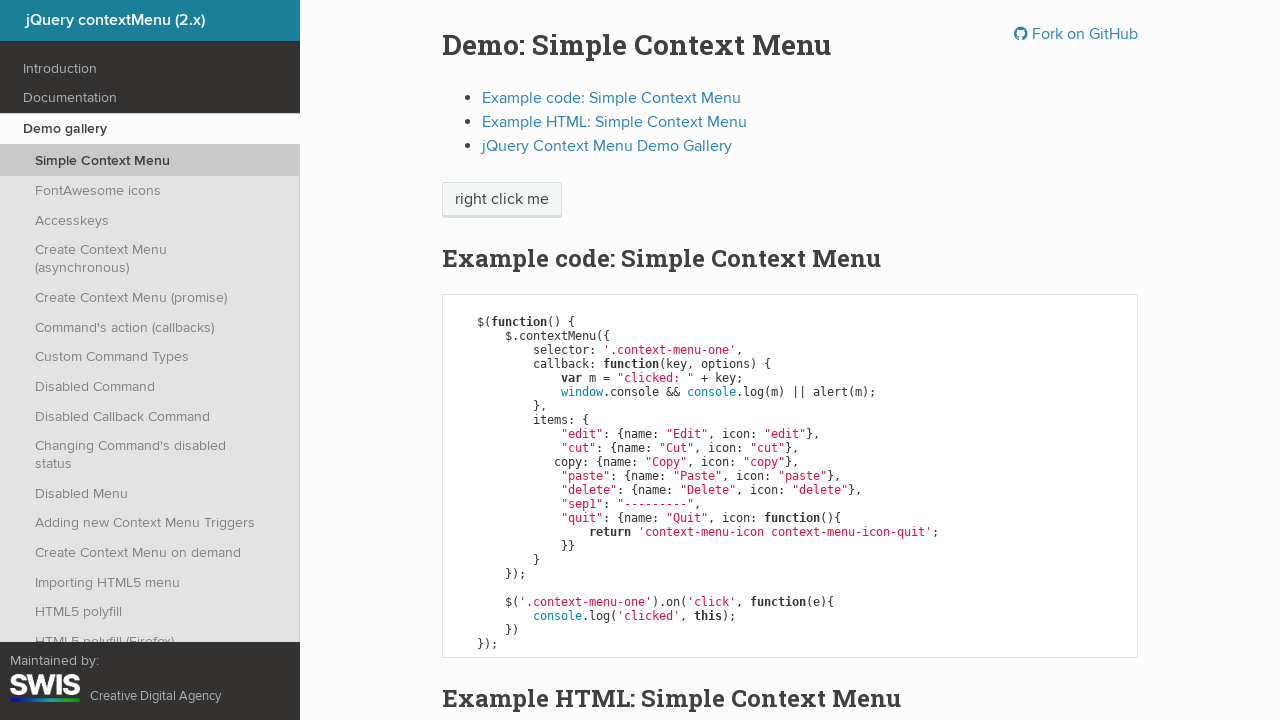

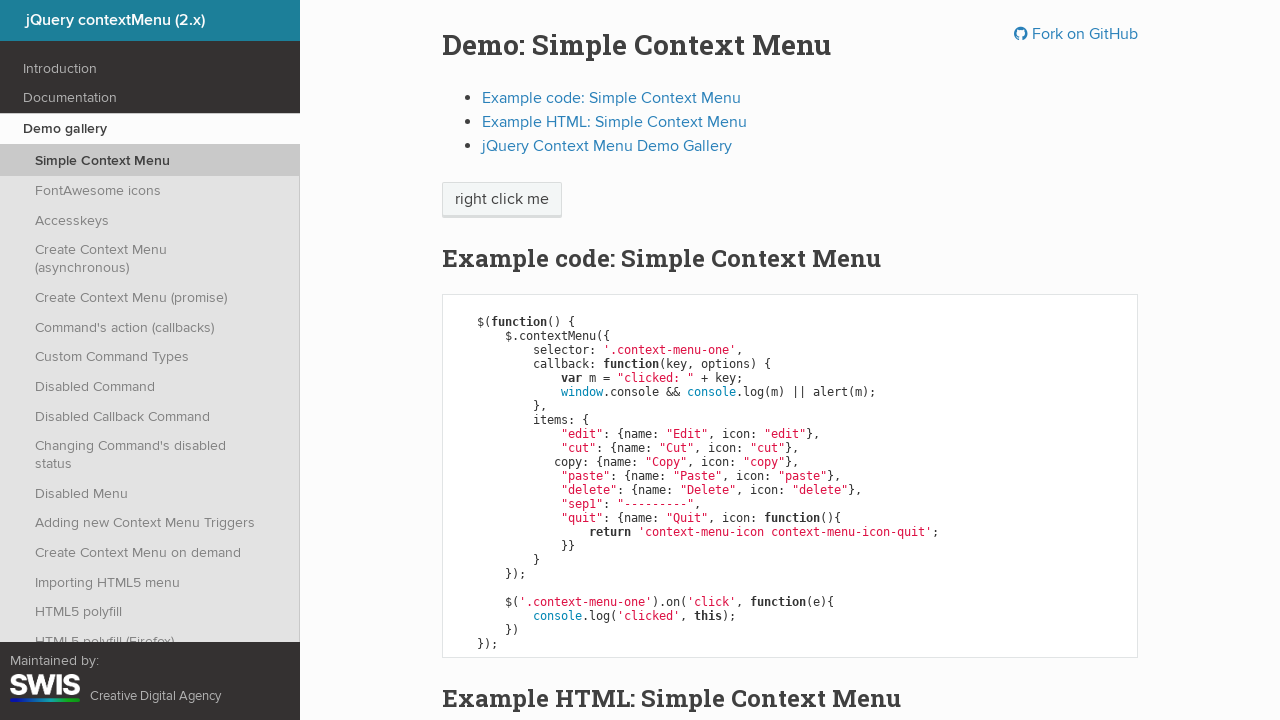